Tests the jQuery UI resizable demo by switching to the demo iframe and performing a drag action on a resizable element

Starting URL: https://jqueryui.com/resizable/

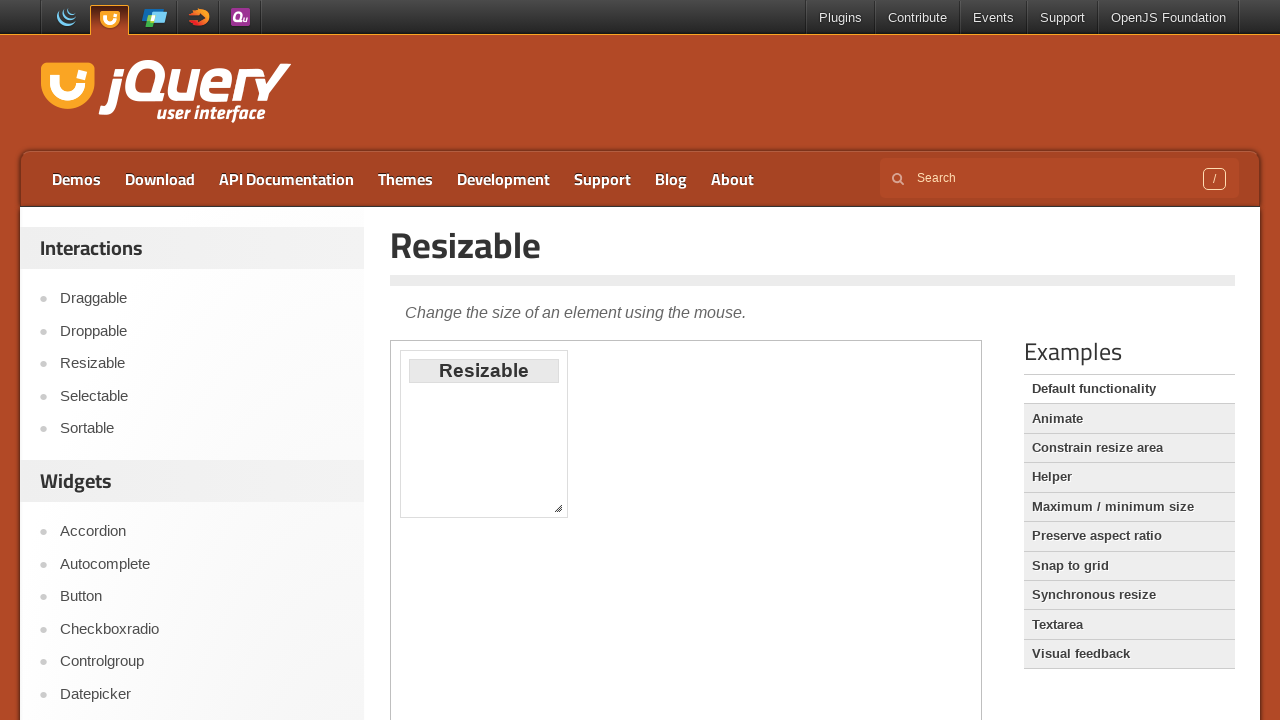

Navigated to jQuery UI resizable demo page
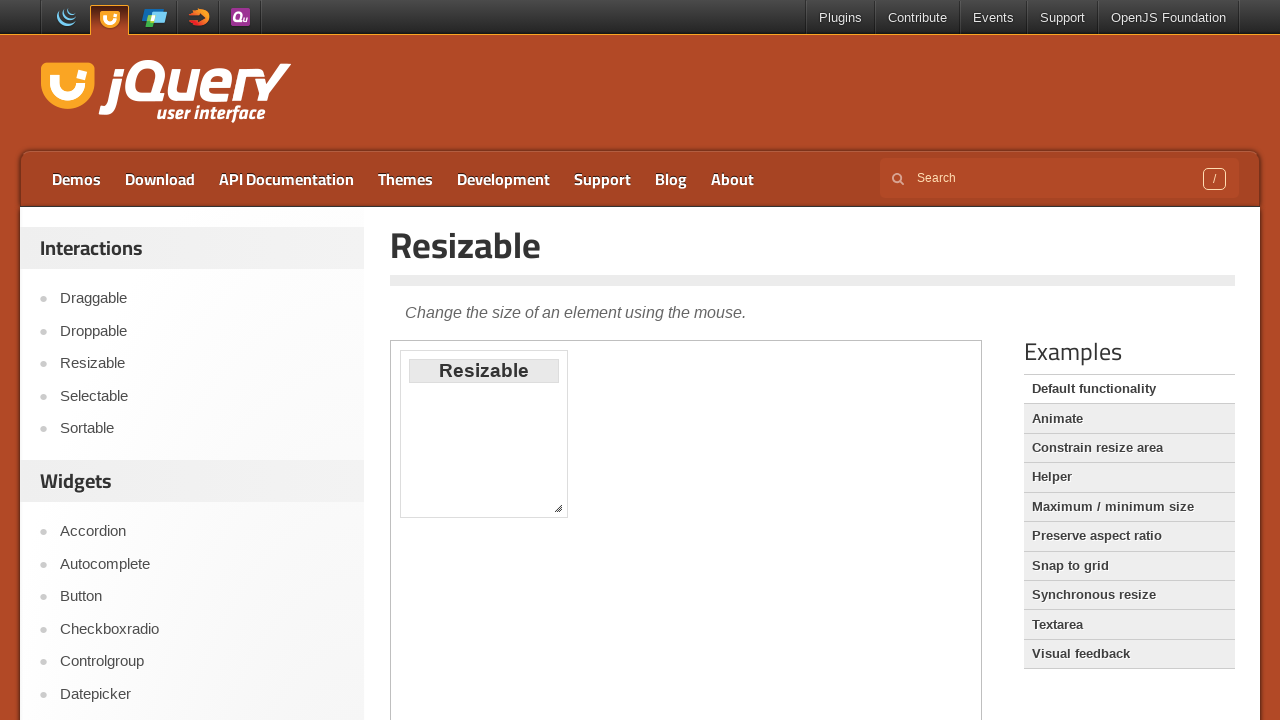

Located demo iframe
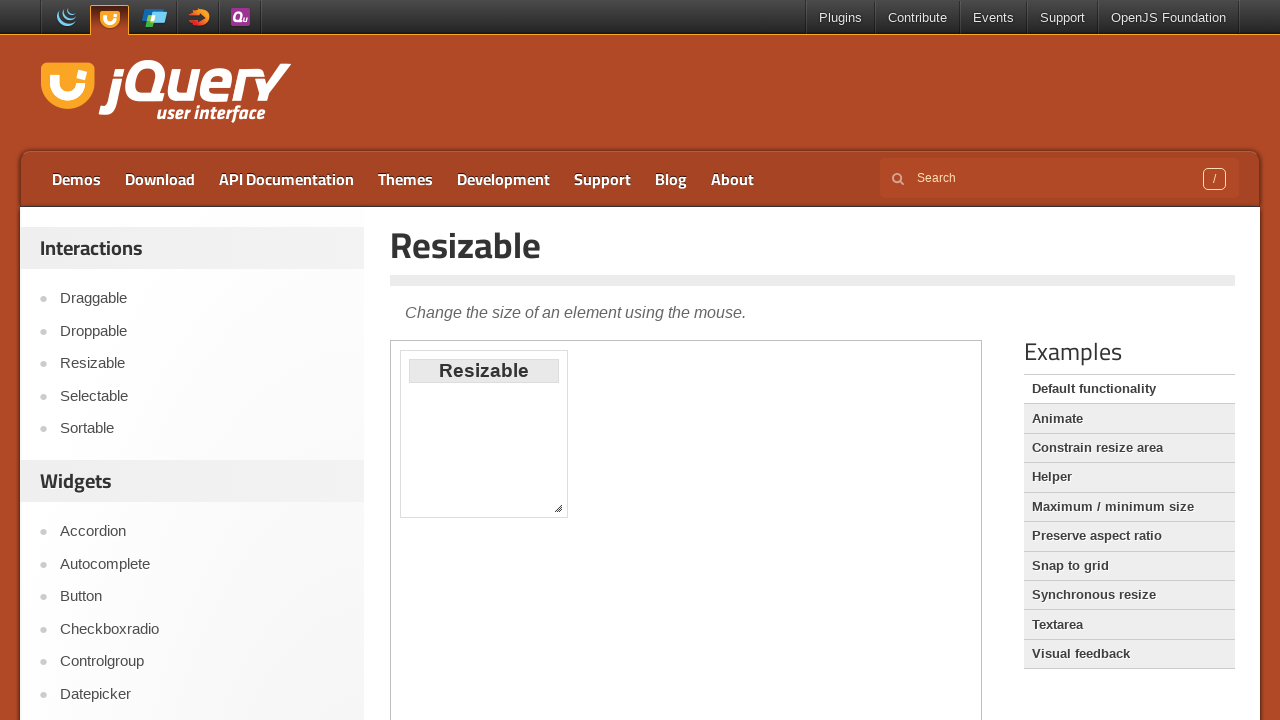

Located resizable element in iframe
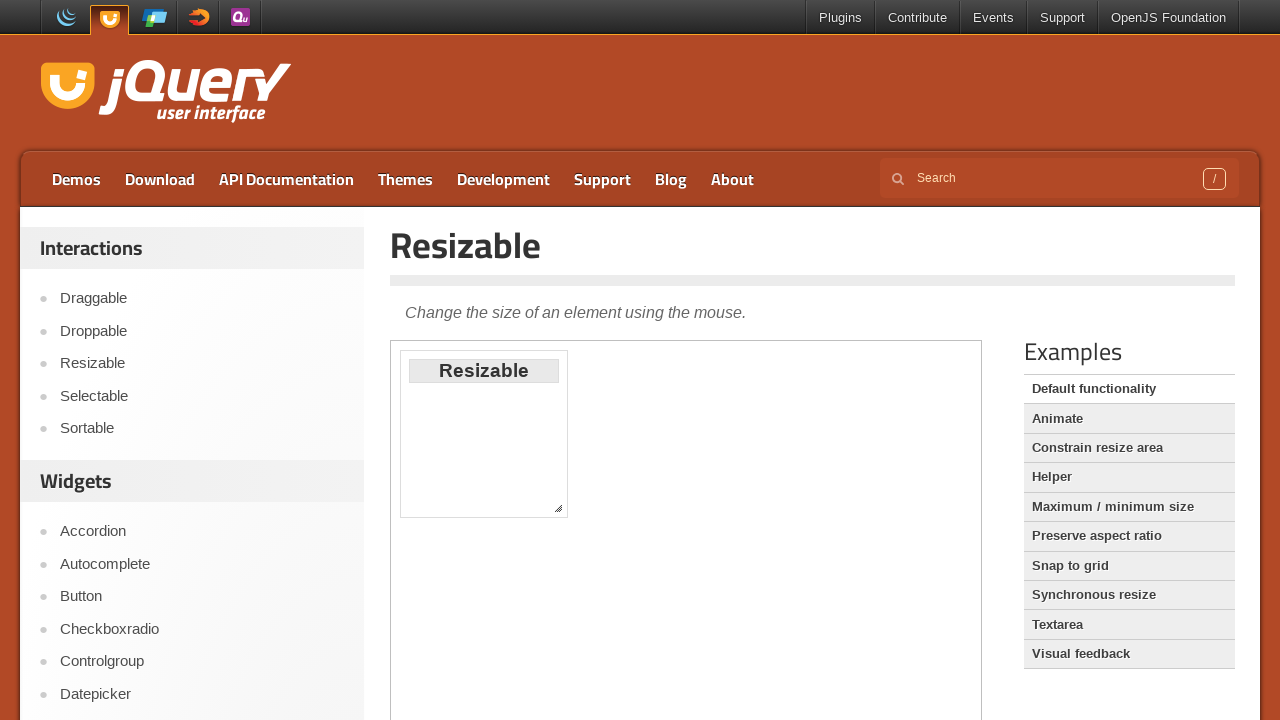

Located resize handle at bottom-right corner
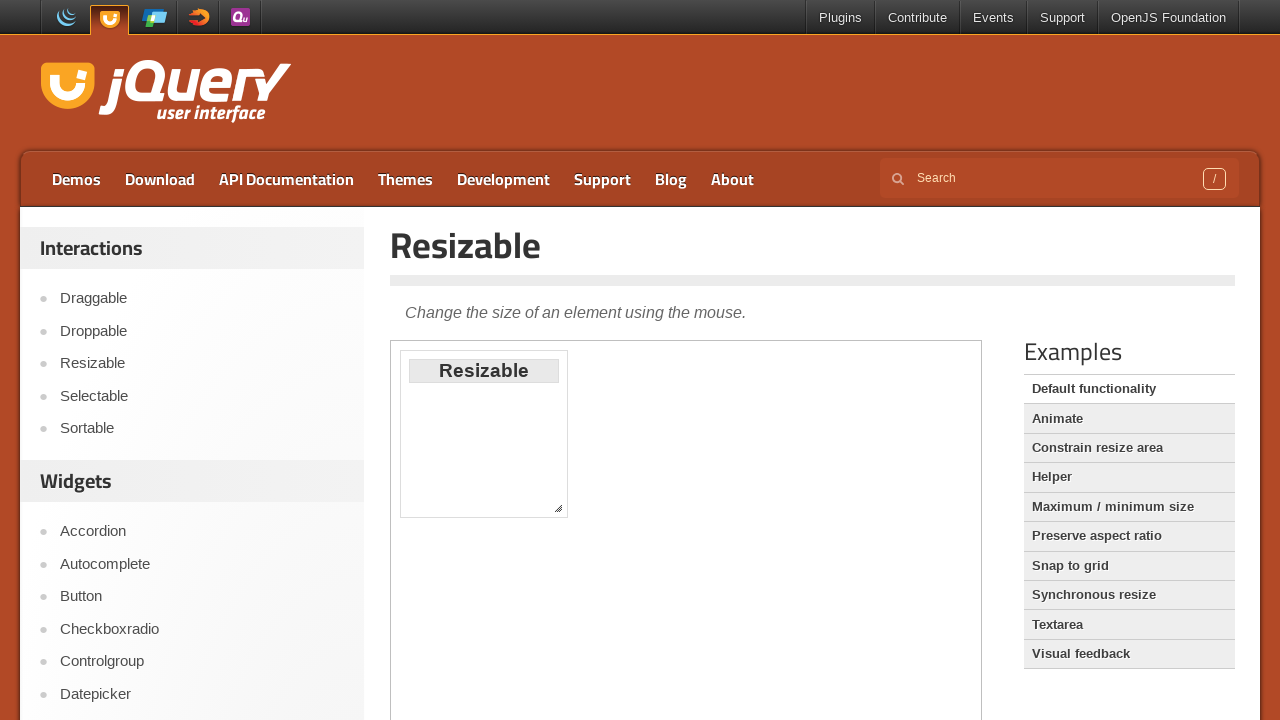

Dragged resize handle 400px right and 200px down to resize element at (950, 700)
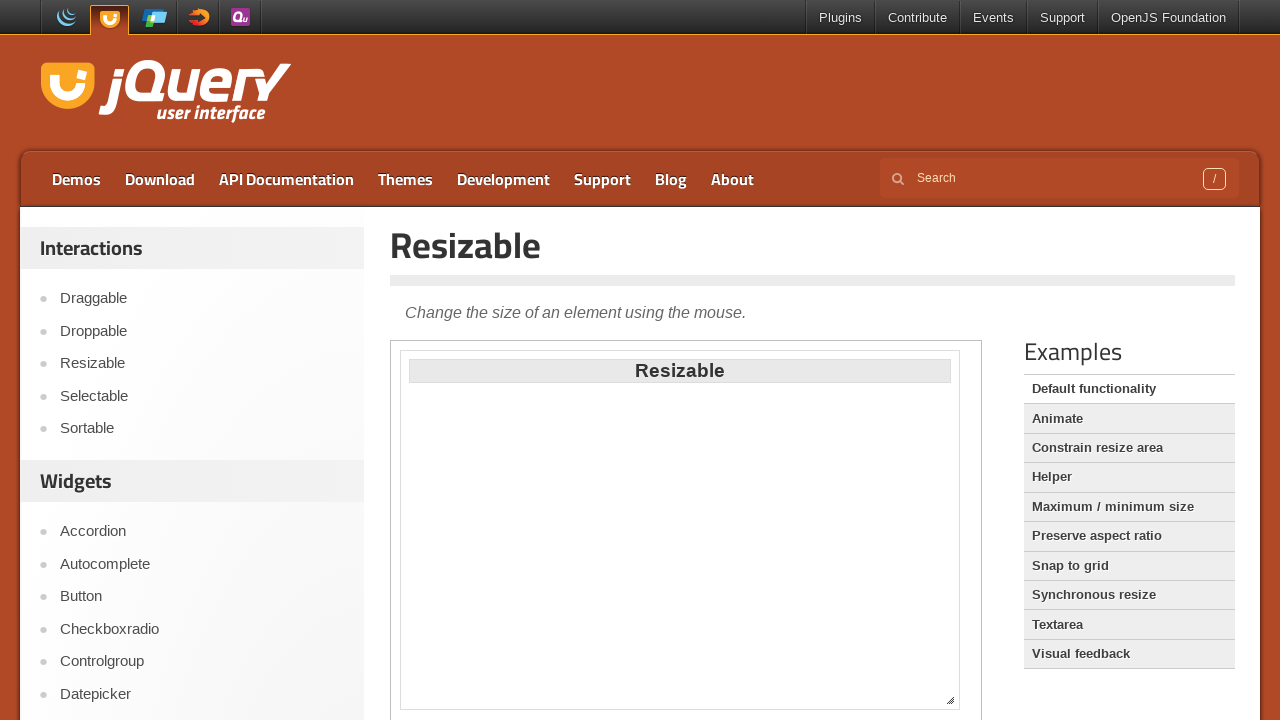

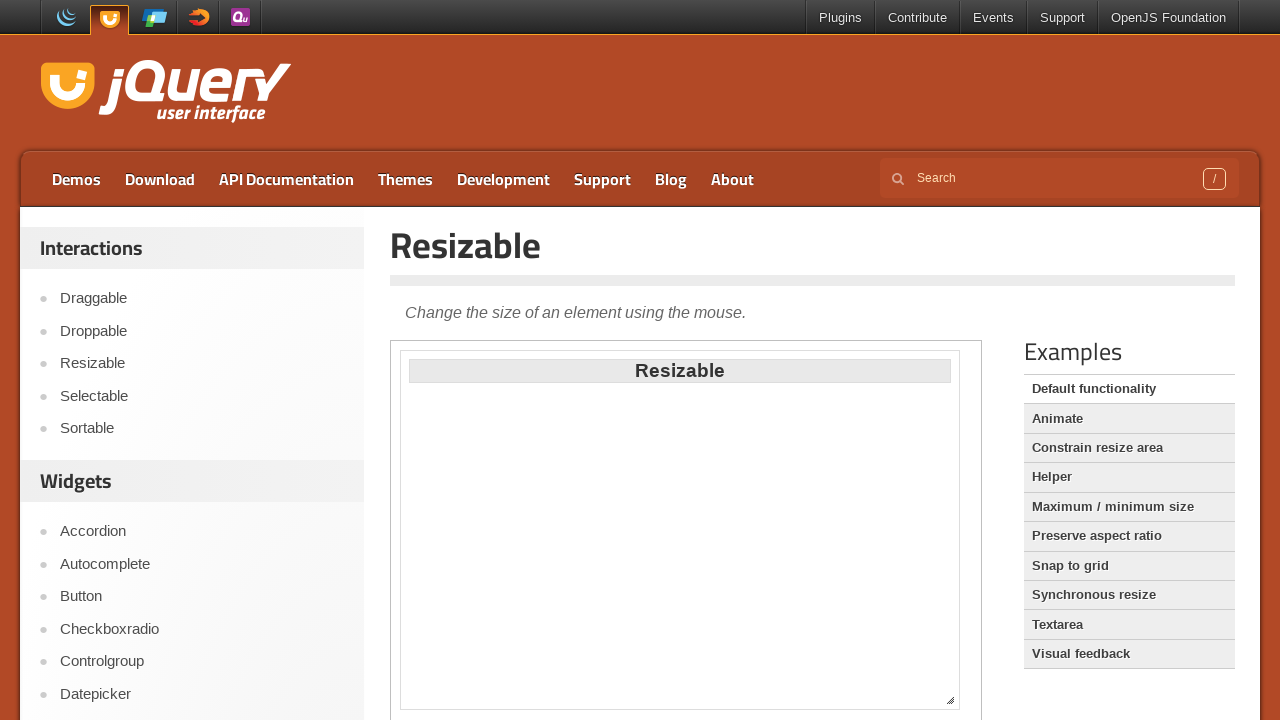